Tests finding and clicking interactive elements on the page by locating buttons, links, and inputs.

Starting URL: https://testathon.live/

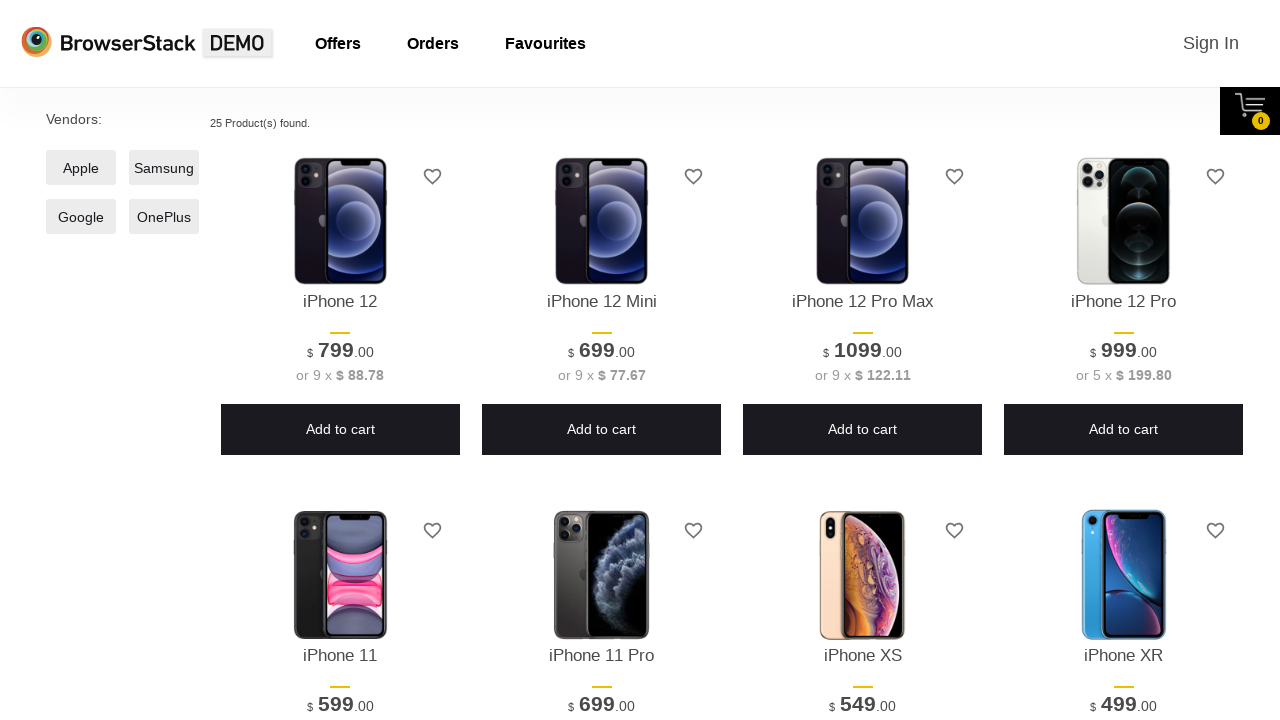

Waited for page to load with networkidle state
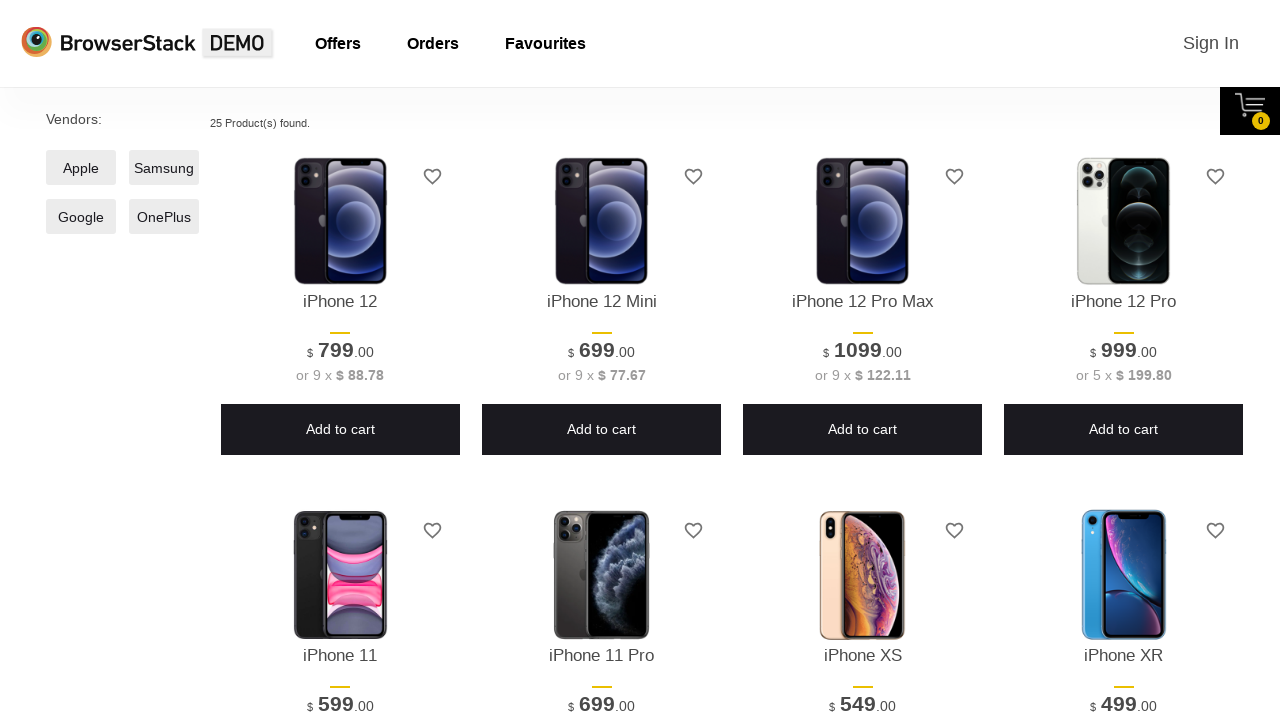

Located all button elements on the page
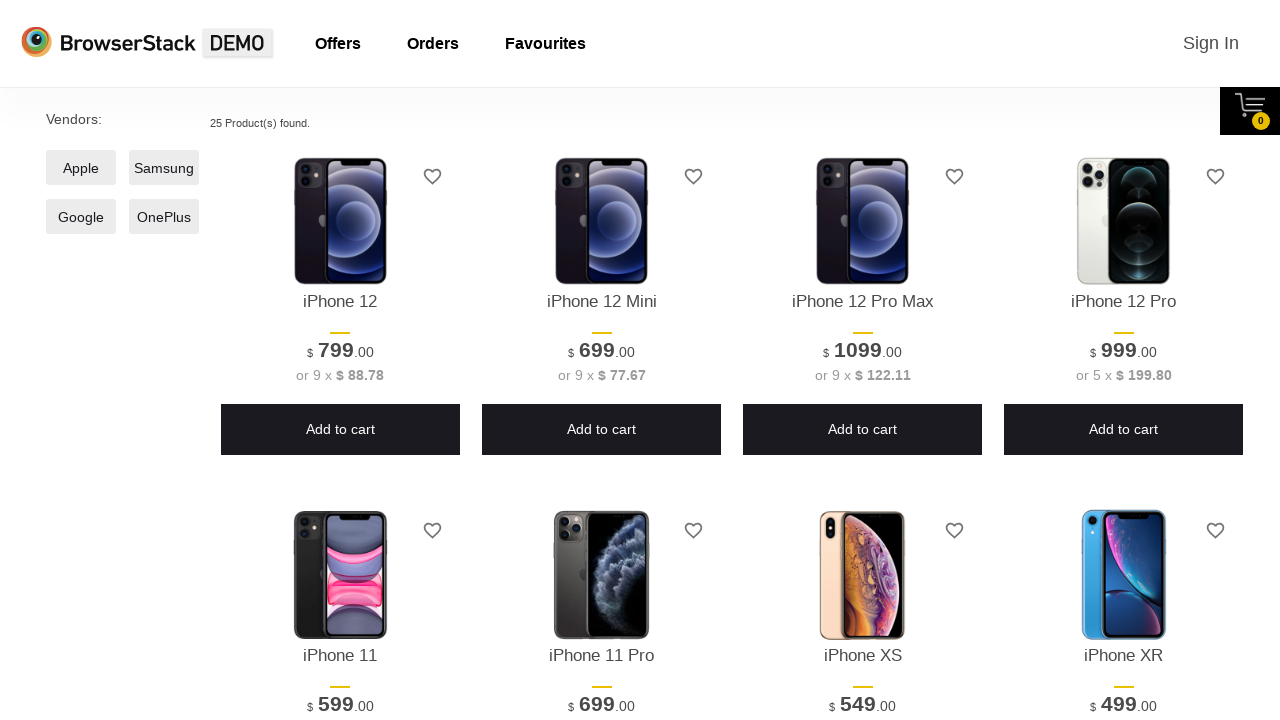

Located all link elements on the page
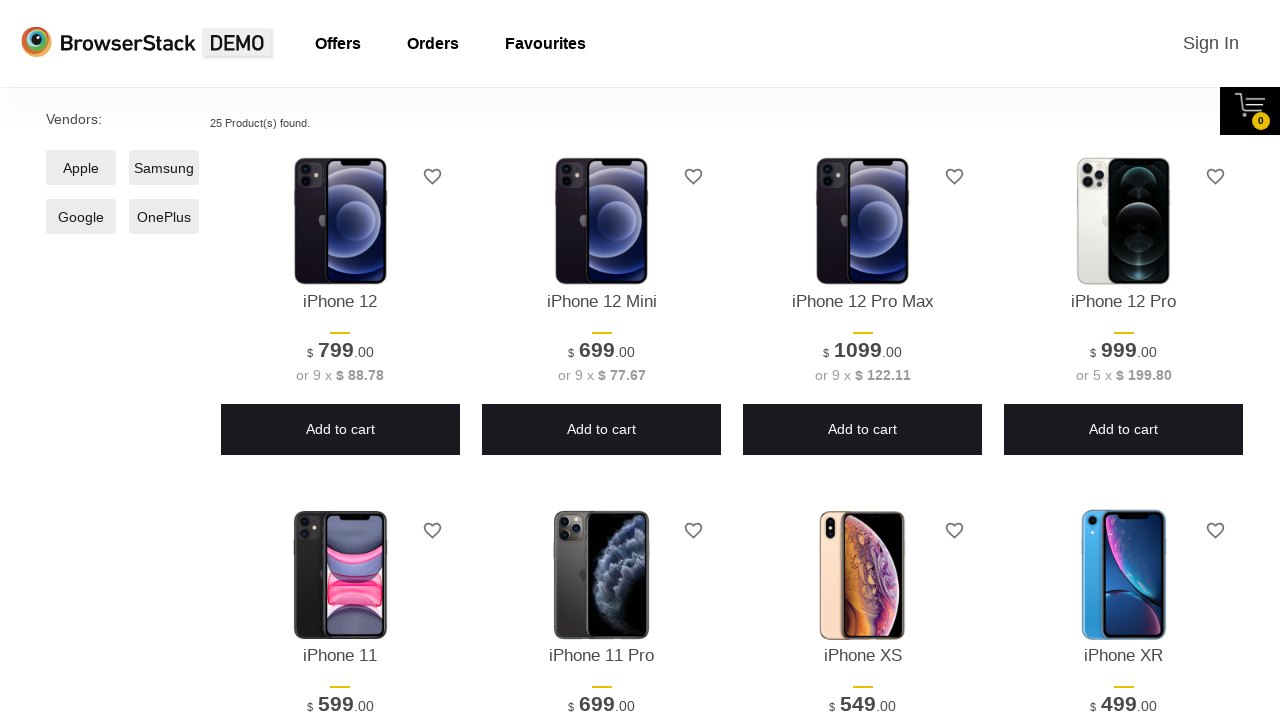

Located all input, select, and textarea elements on the page
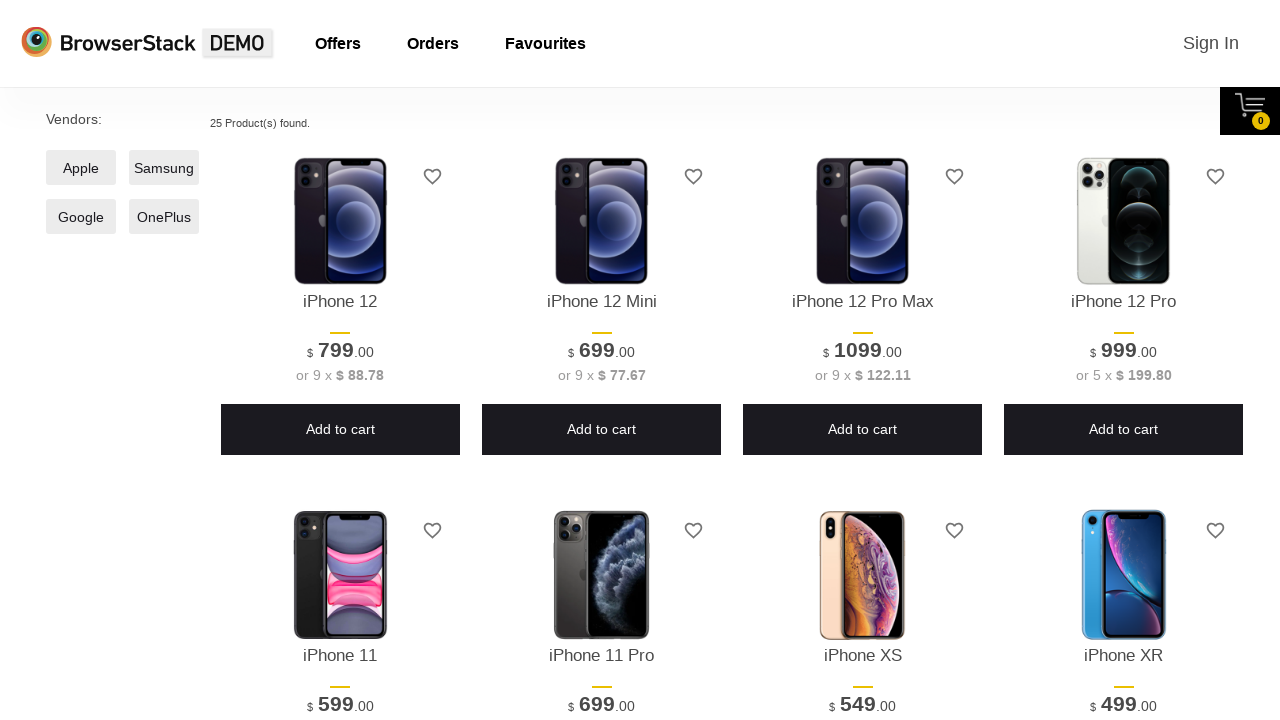

Clicked the first button on the page at (433, 176) on button >> nth=0
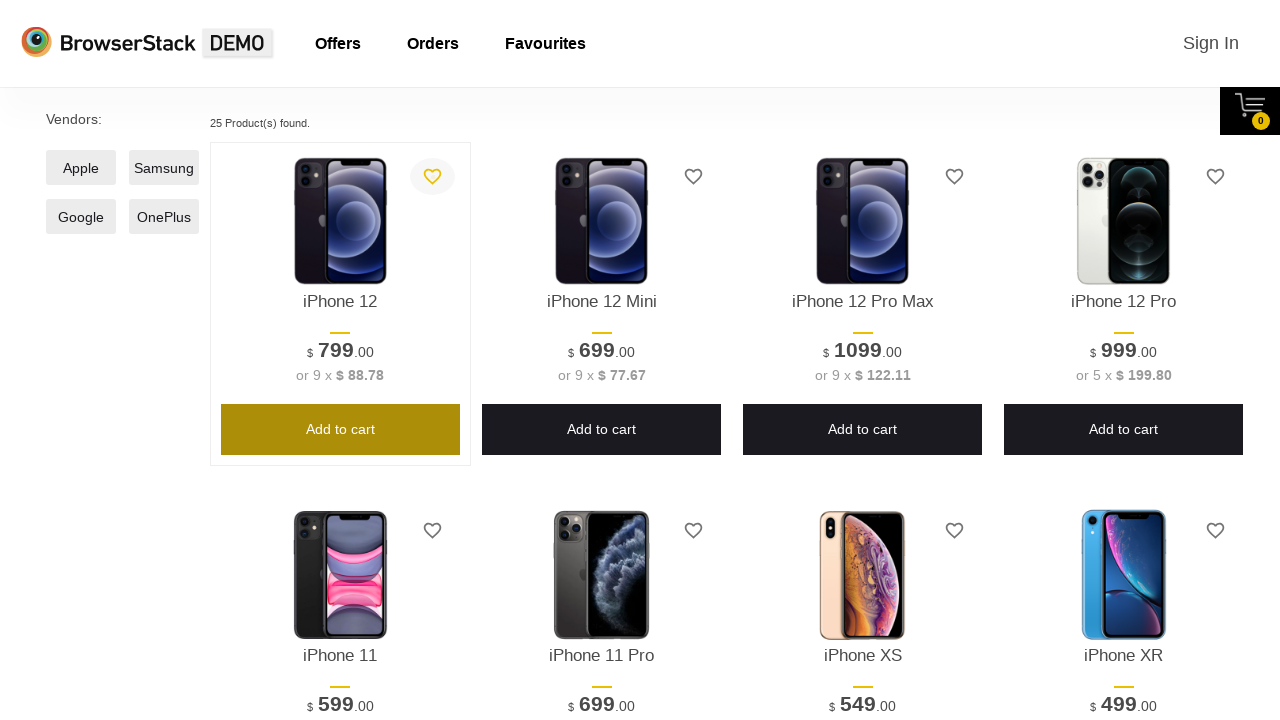

Waited 2 seconds for page to respond to button click
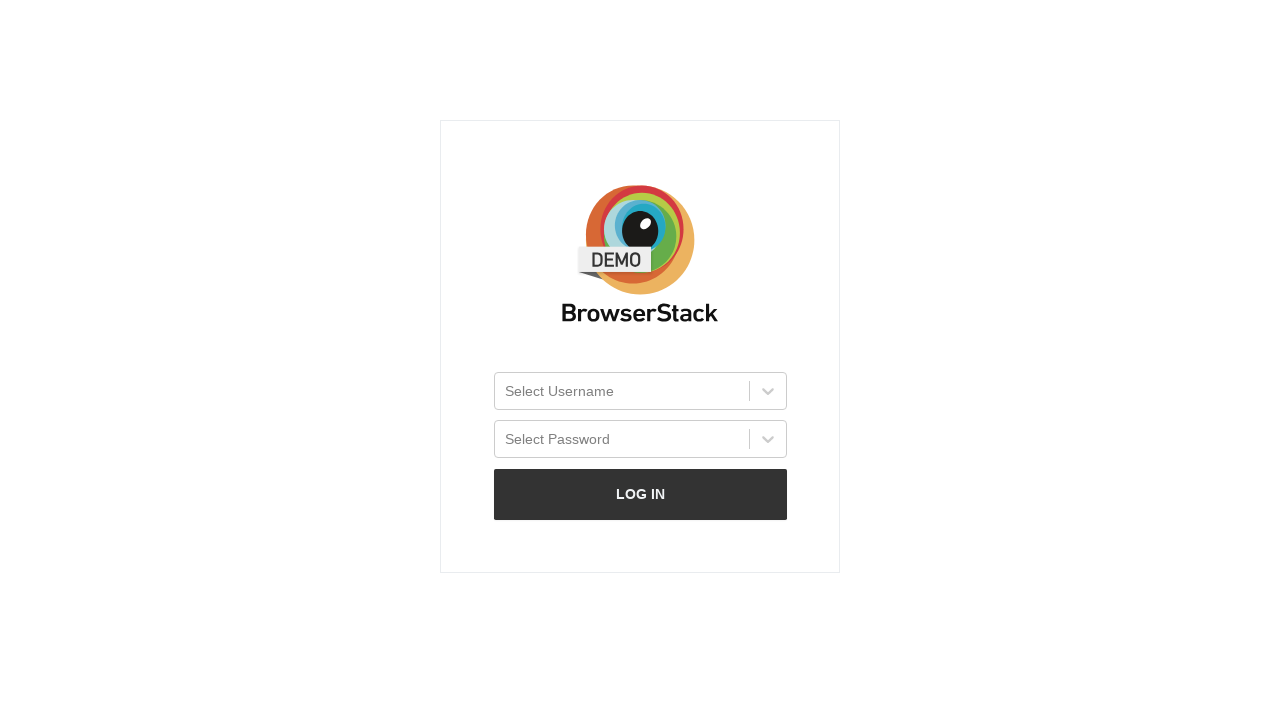

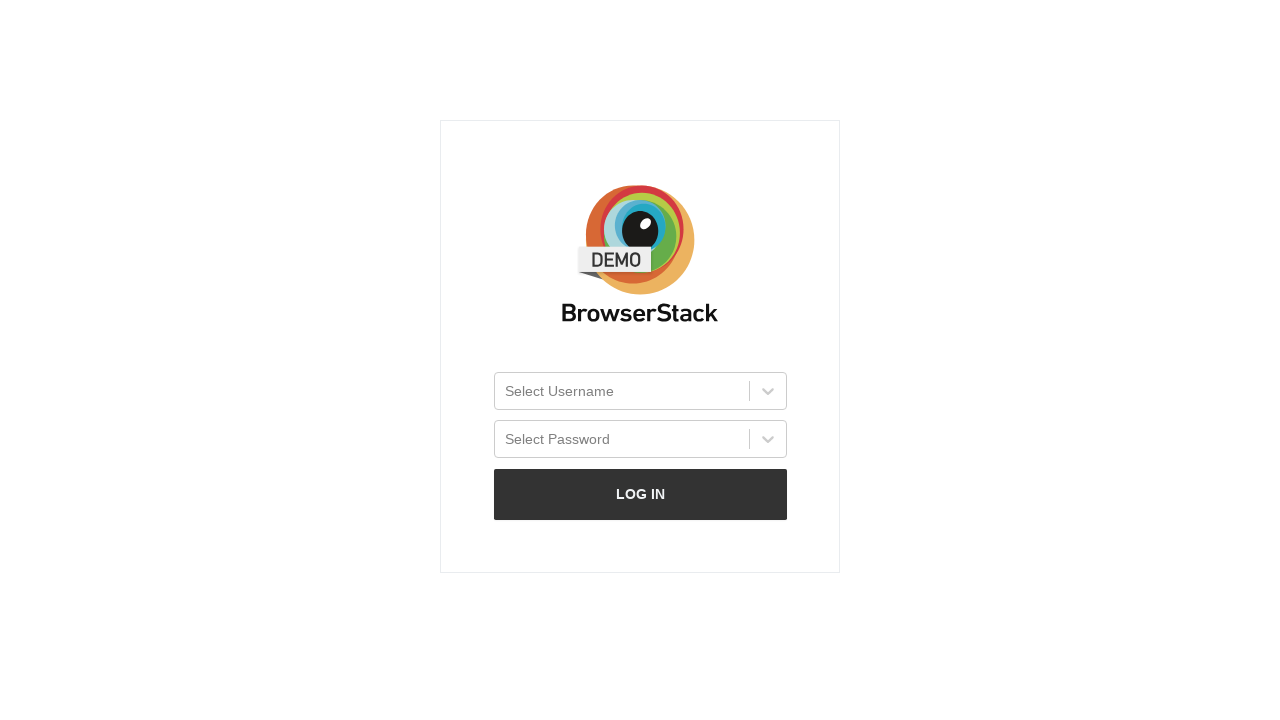